Tests checkbox functionality on a practice website by opening a multi-select dropdown and clicking on city options from the list

Starting URL: https://www.leafground.com/checkbox.xhtml

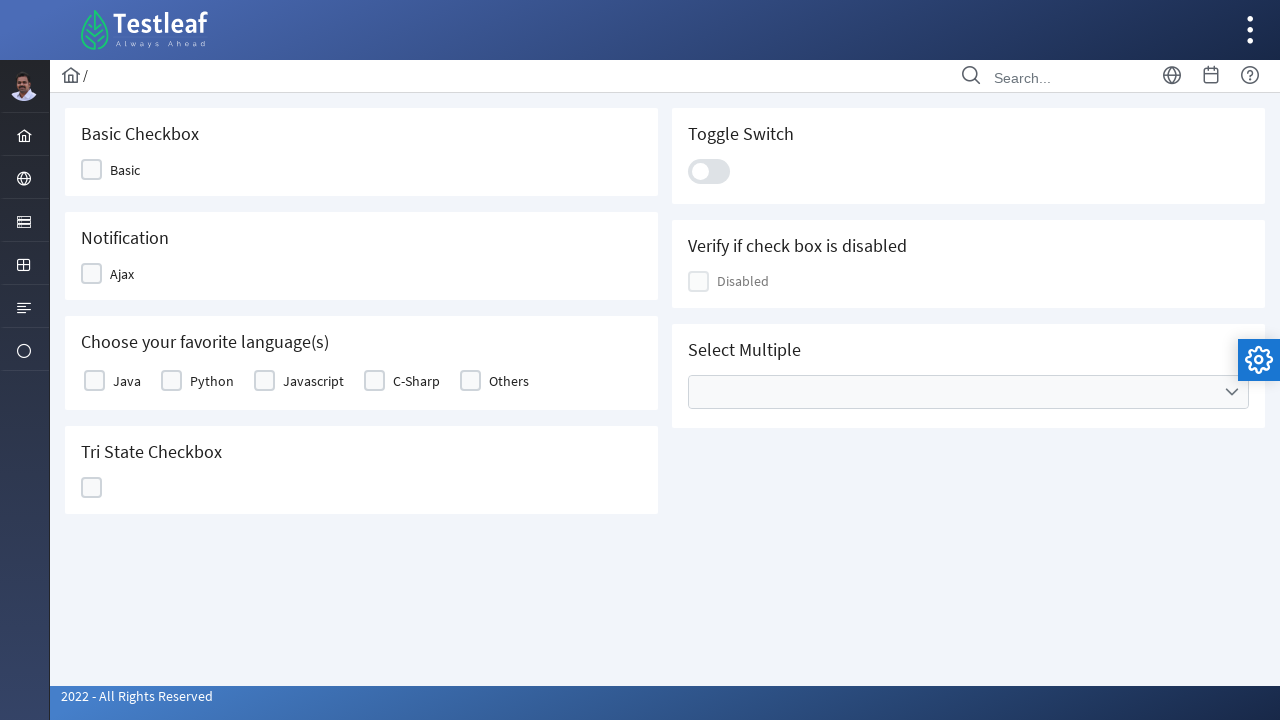

Clicked on the Cities multi-select dropdown to open it at (968, 392) on ul[data-label='Cities']
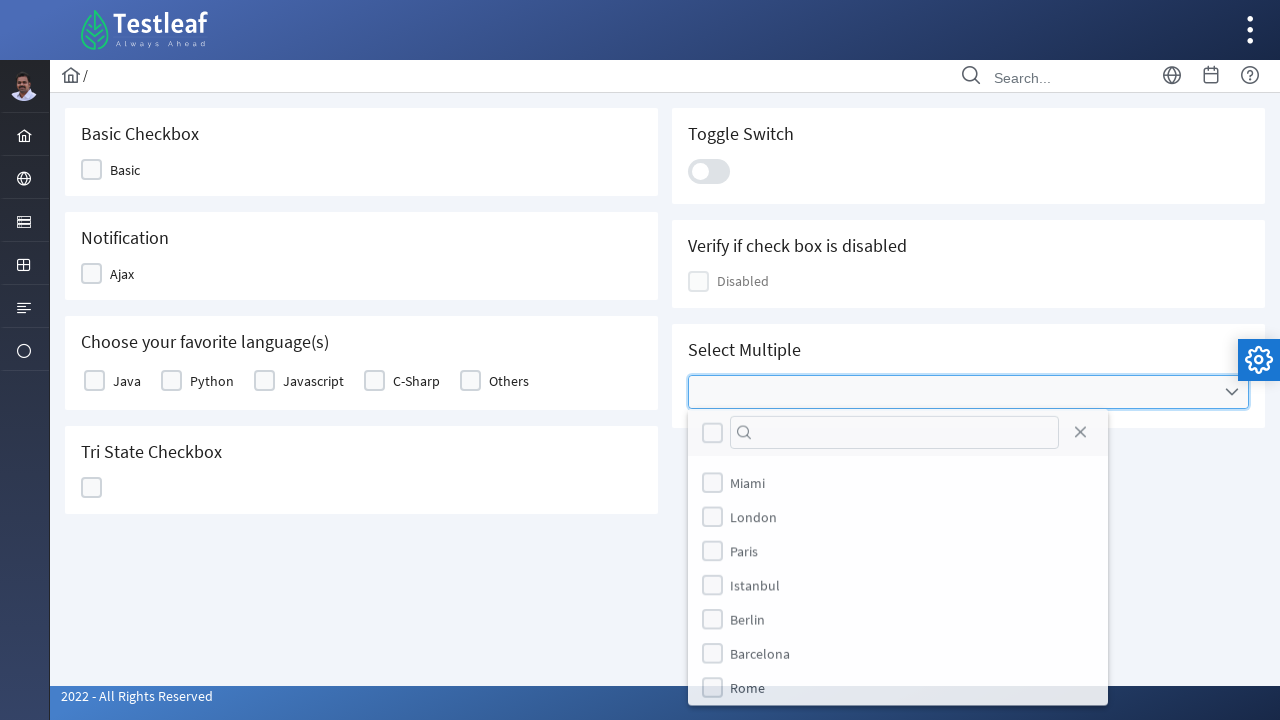

Dropdown options loaded and became visible
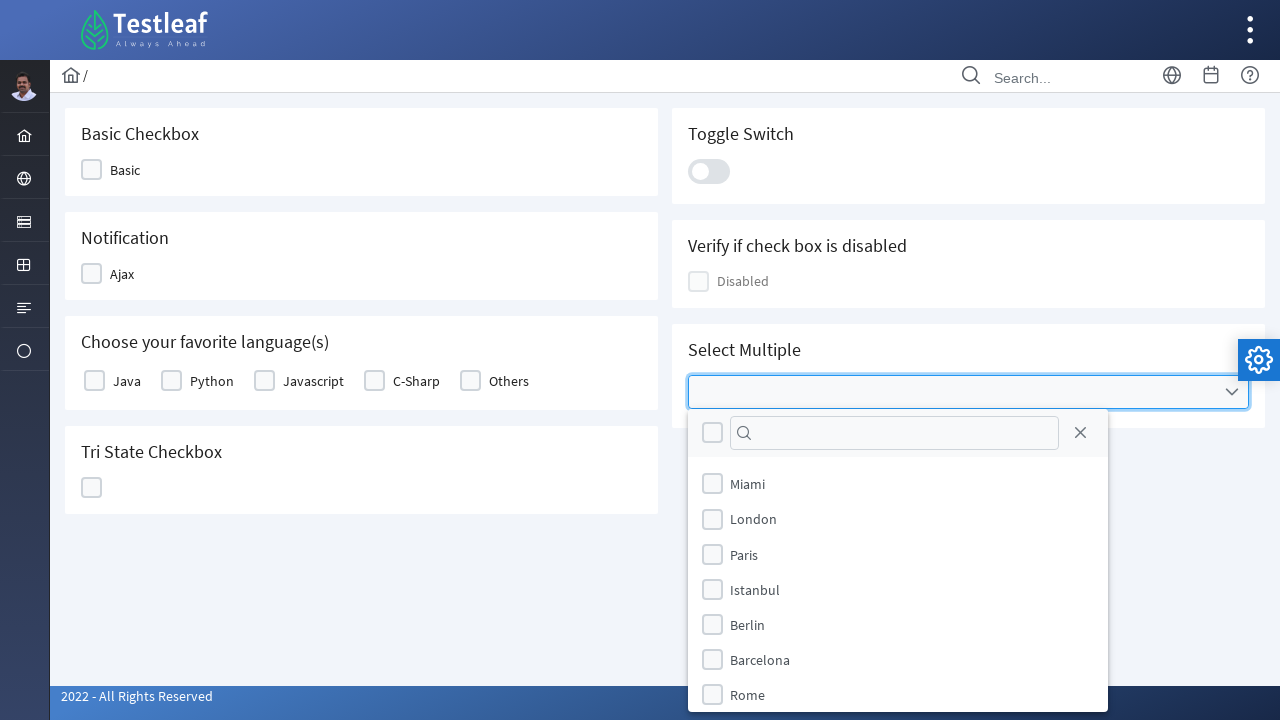

Retrieved all city checkbox items from the dropdown
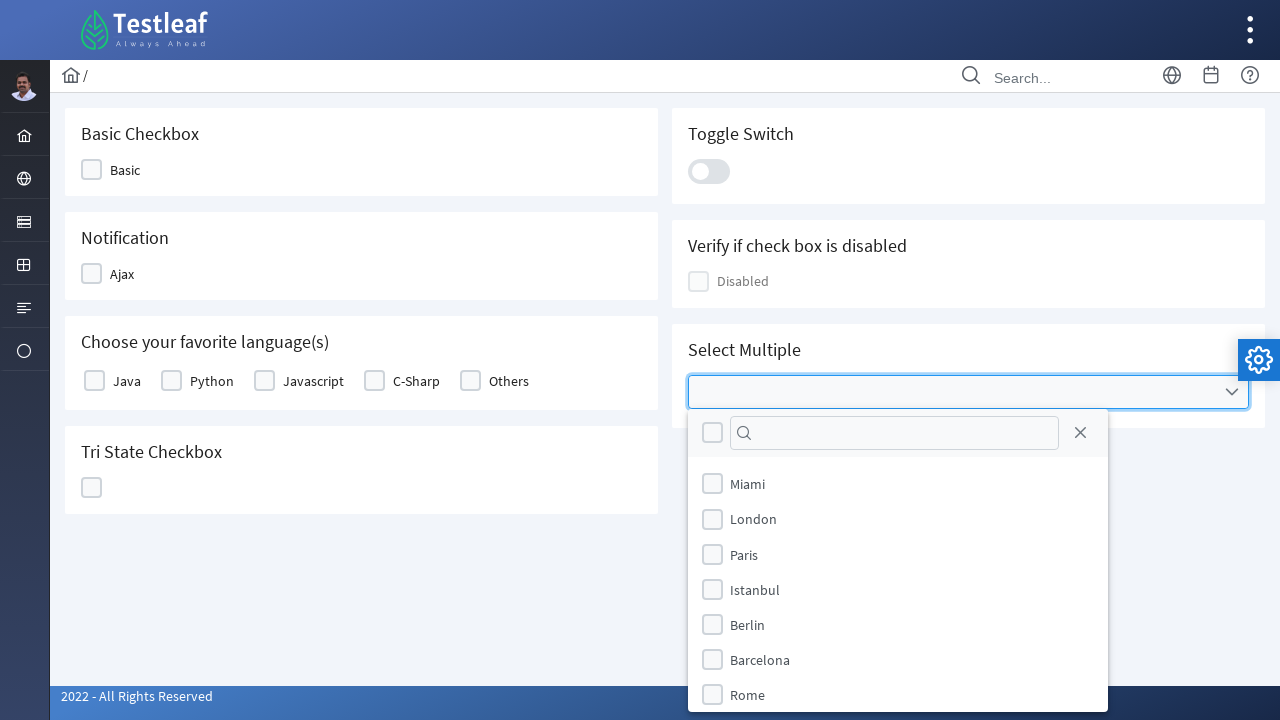

Clicked on a city checkbox option at (898, 484) on li.ui-selectcheckboxmenu-item >> nth=0
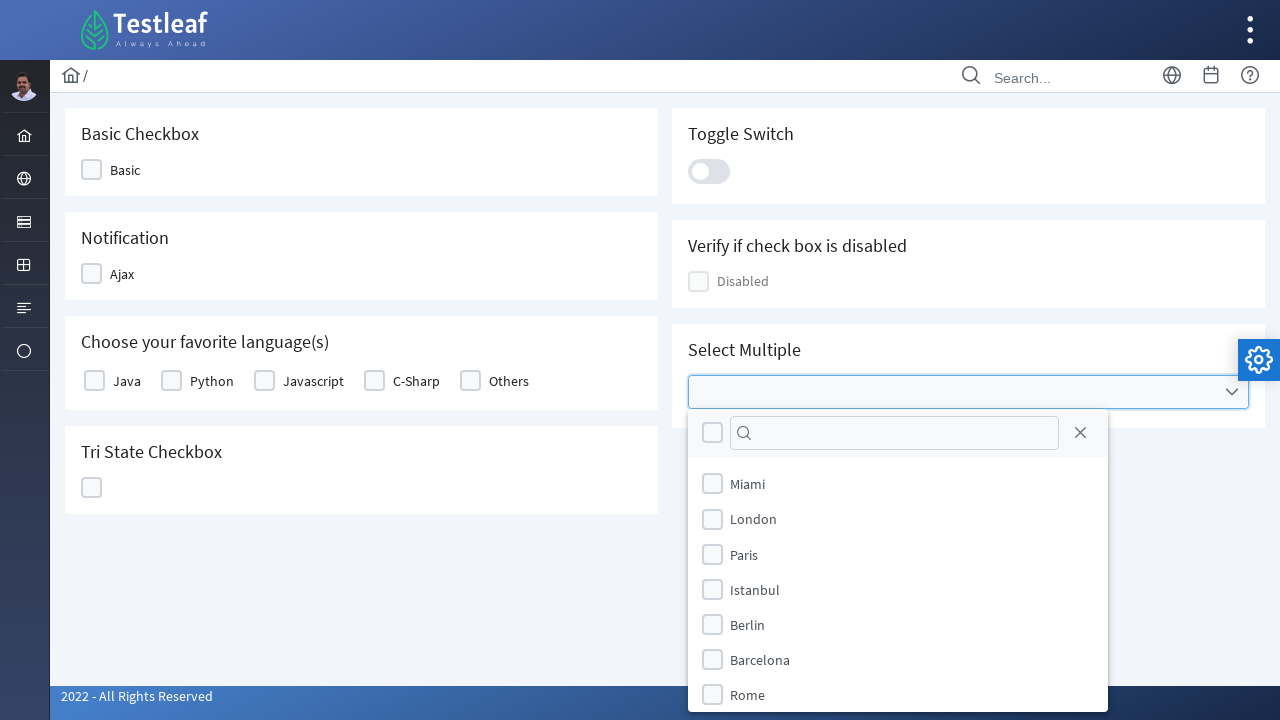

Waited 500ms between checkbox selections
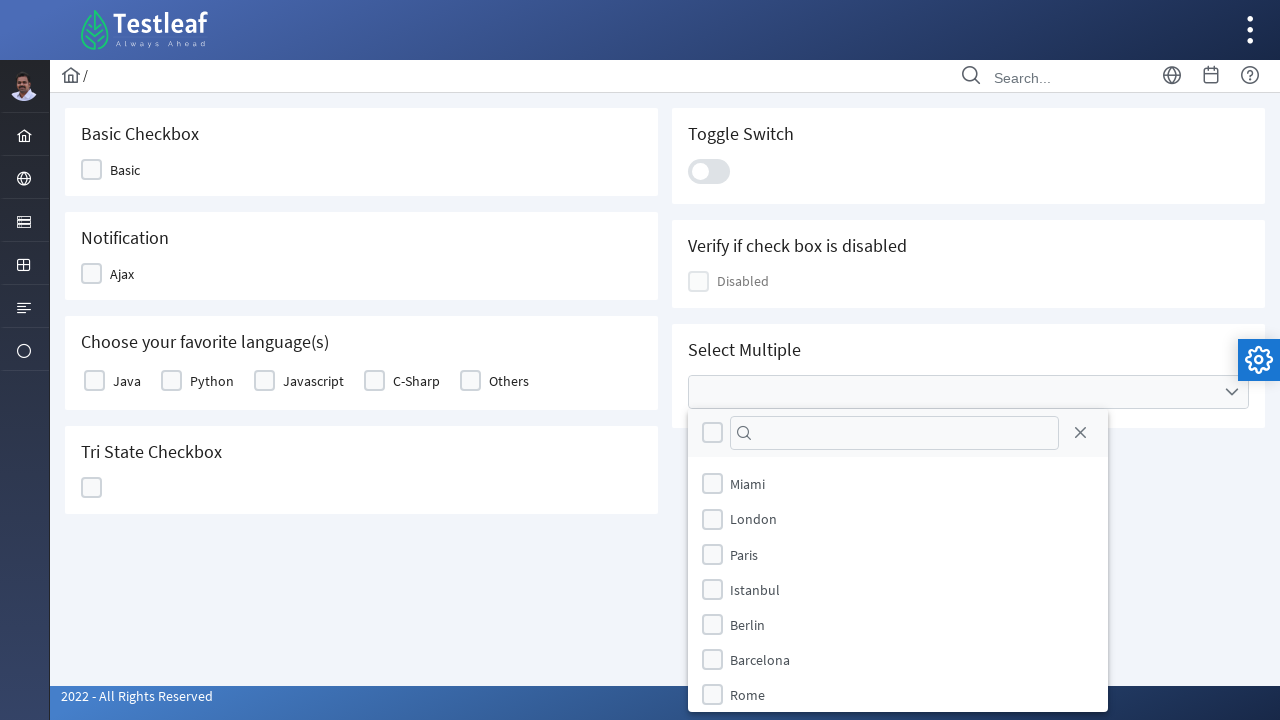

Clicked on a city checkbox option at (898, 519) on li.ui-selectcheckboxmenu-item >> nth=1
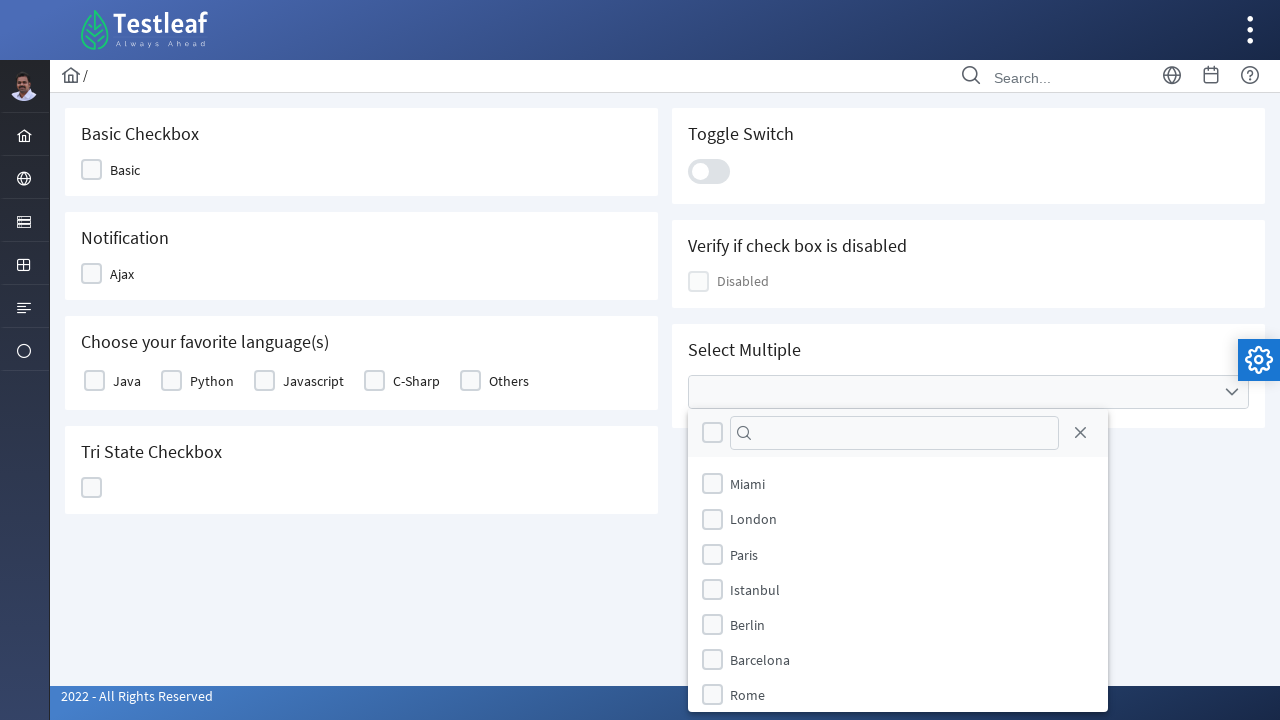

Waited 500ms between checkbox selections
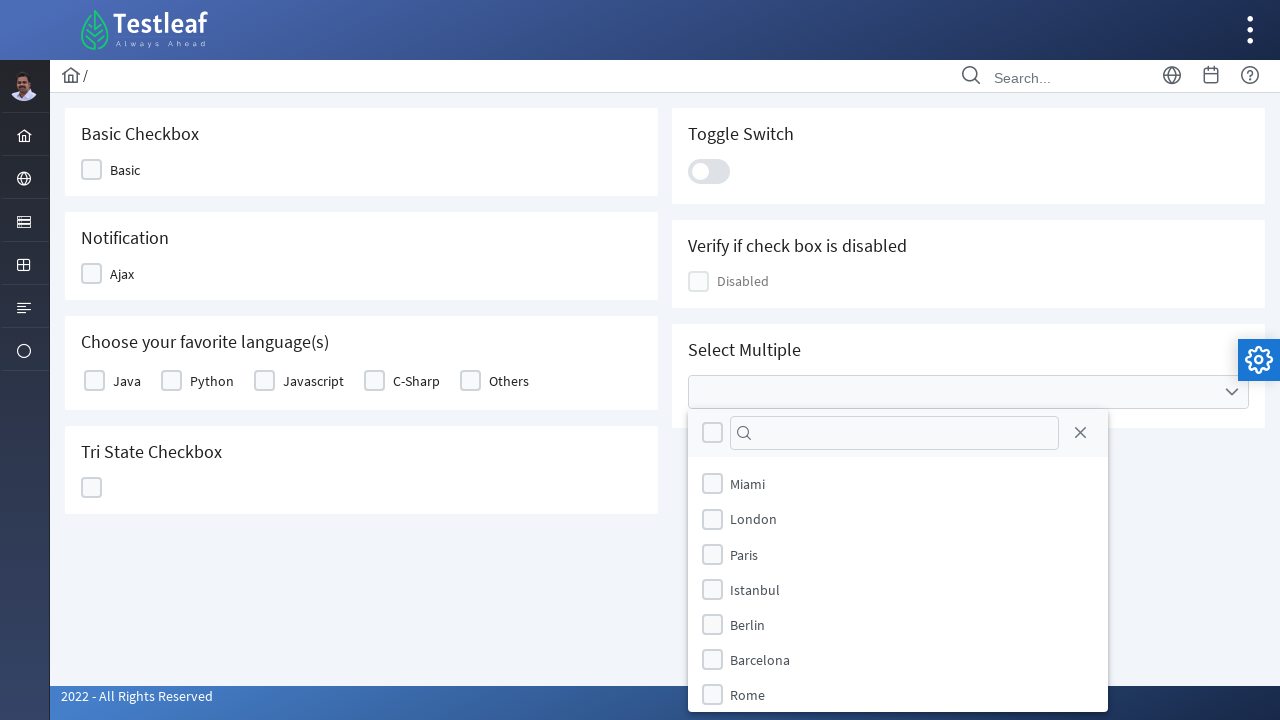

Clicked on a city checkbox option at (898, 554) on li.ui-selectcheckboxmenu-item >> nth=2
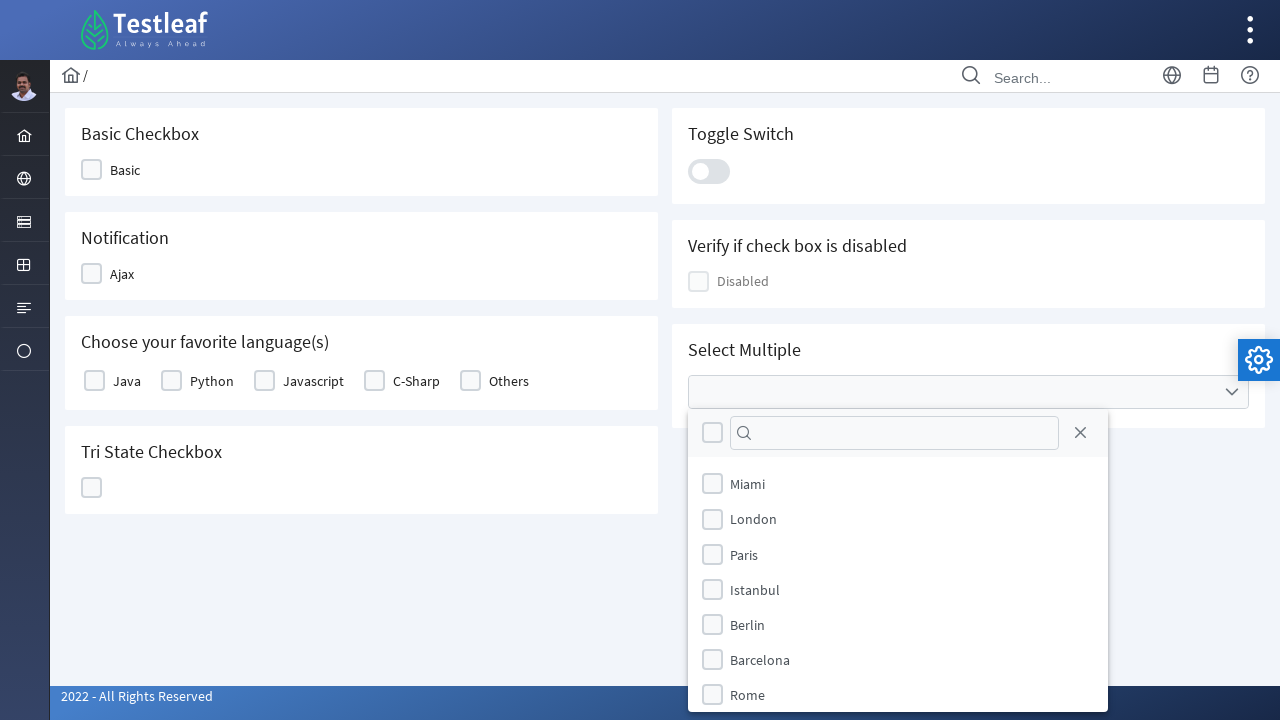

Waited 500ms between checkbox selections
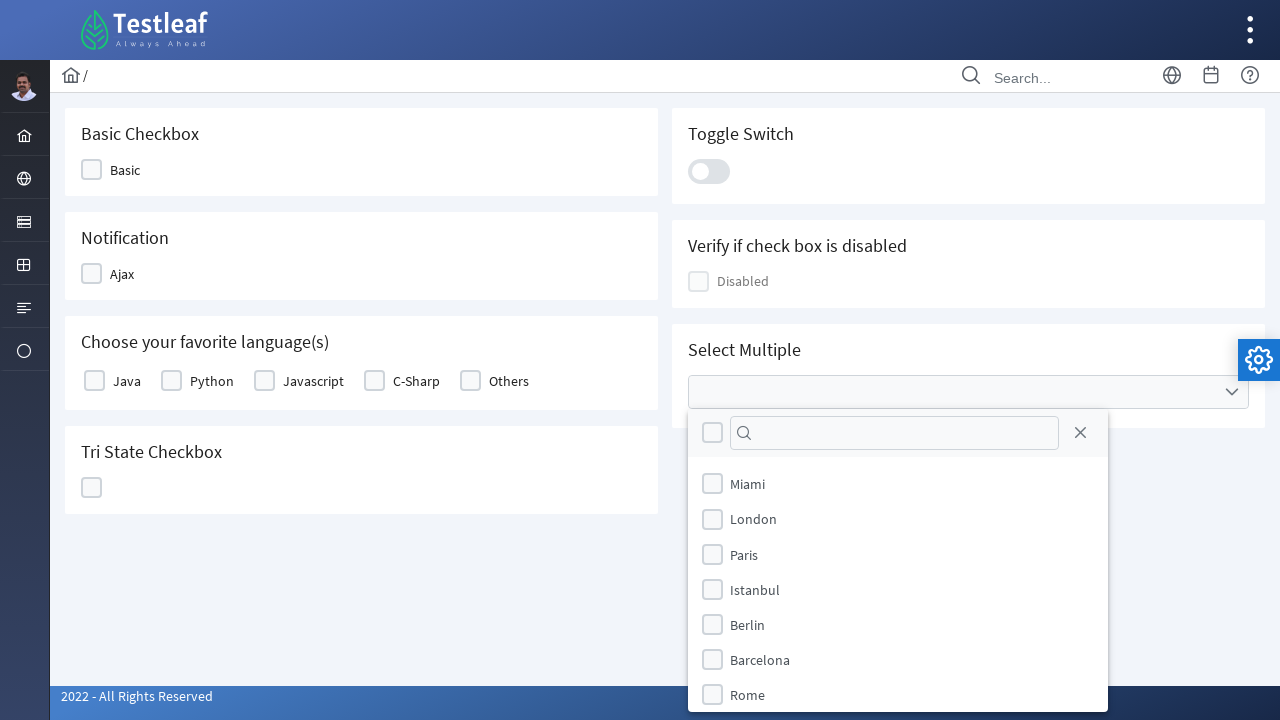

Clicked on a city checkbox option at (898, 589) on li.ui-selectcheckboxmenu-item >> nth=3
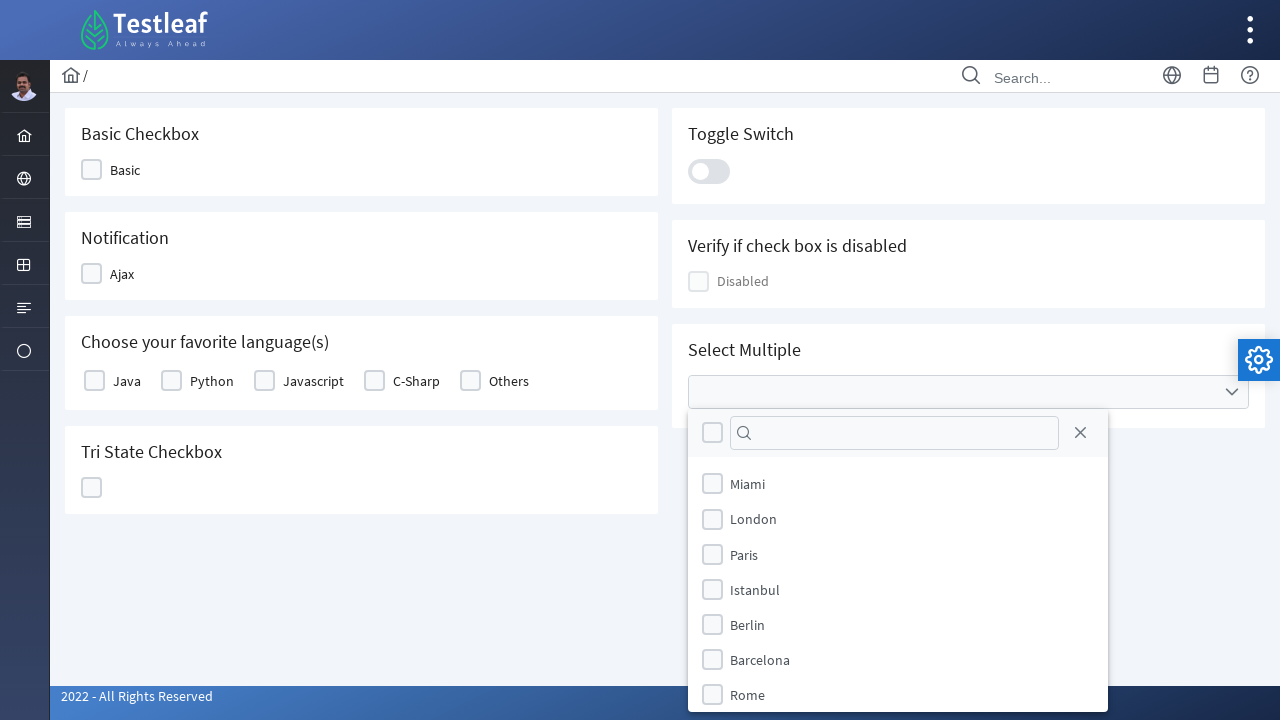

Waited 500ms between checkbox selections
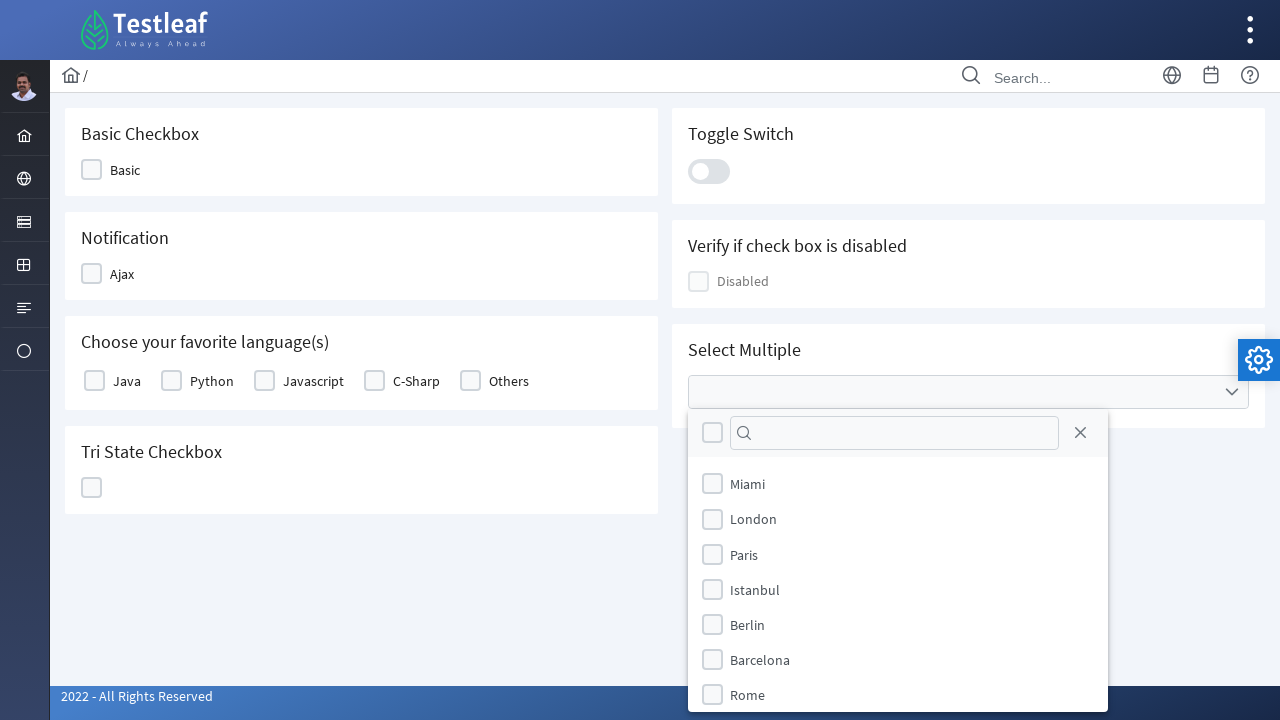

Clicked on a city checkbox option at (898, 624) on li.ui-selectcheckboxmenu-item >> nth=4
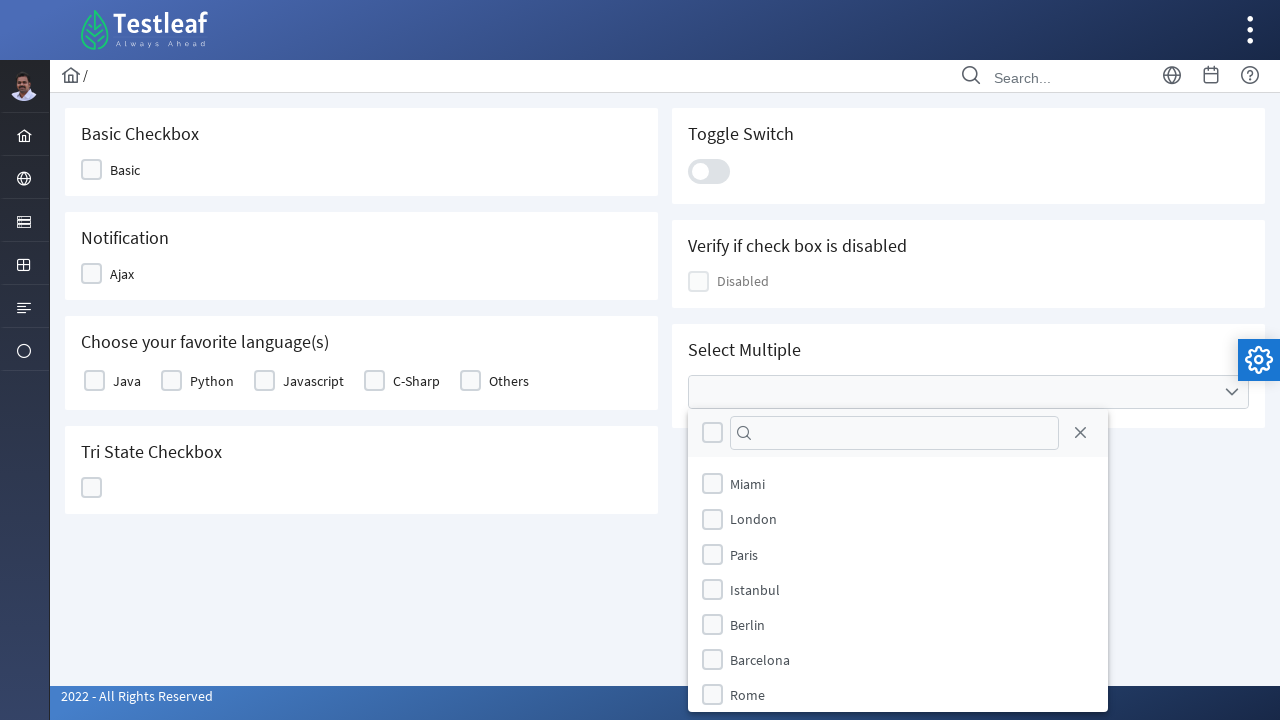

Waited 500ms between checkbox selections
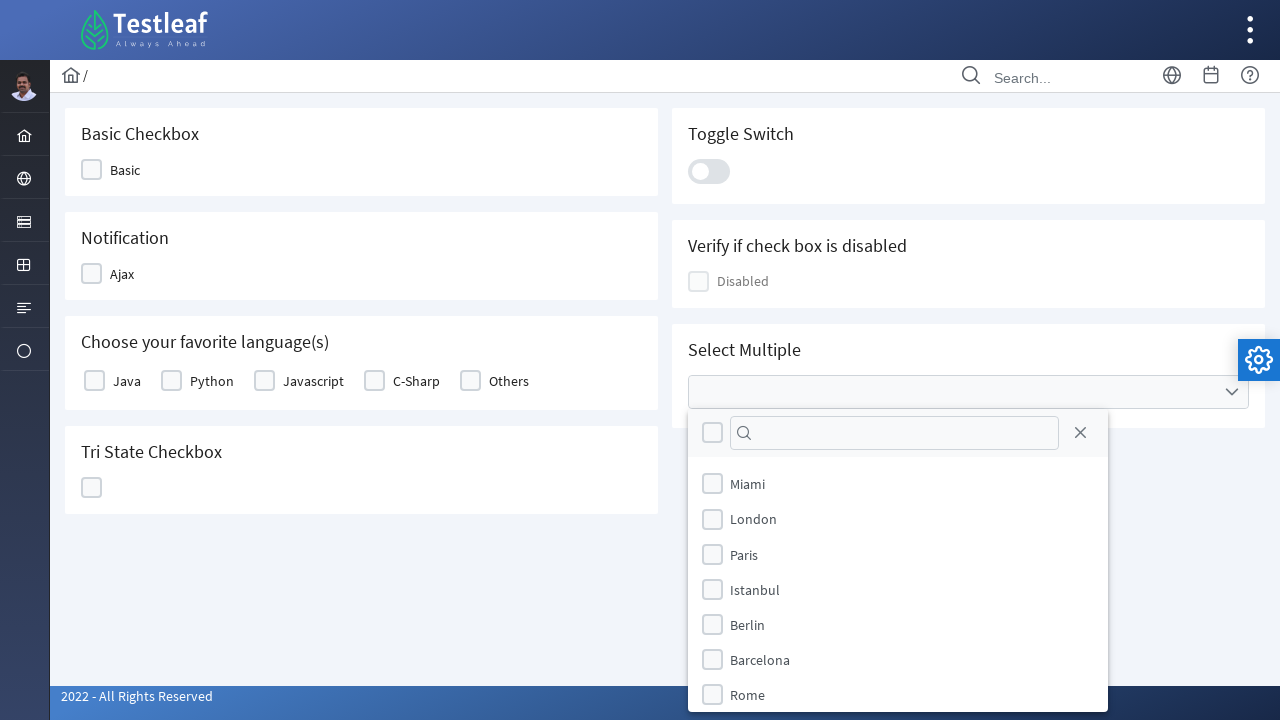

Clicked on a city checkbox option at (898, 659) on li.ui-selectcheckboxmenu-item >> nth=5
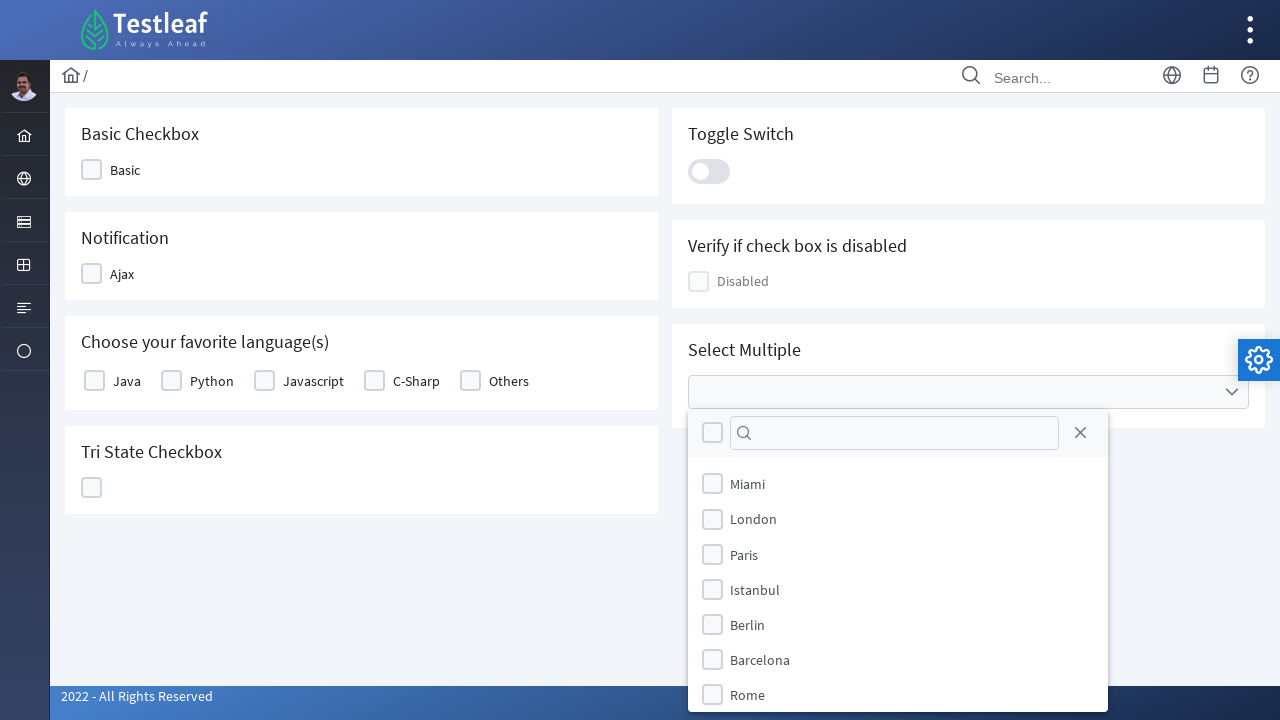

Waited 500ms between checkbox selections
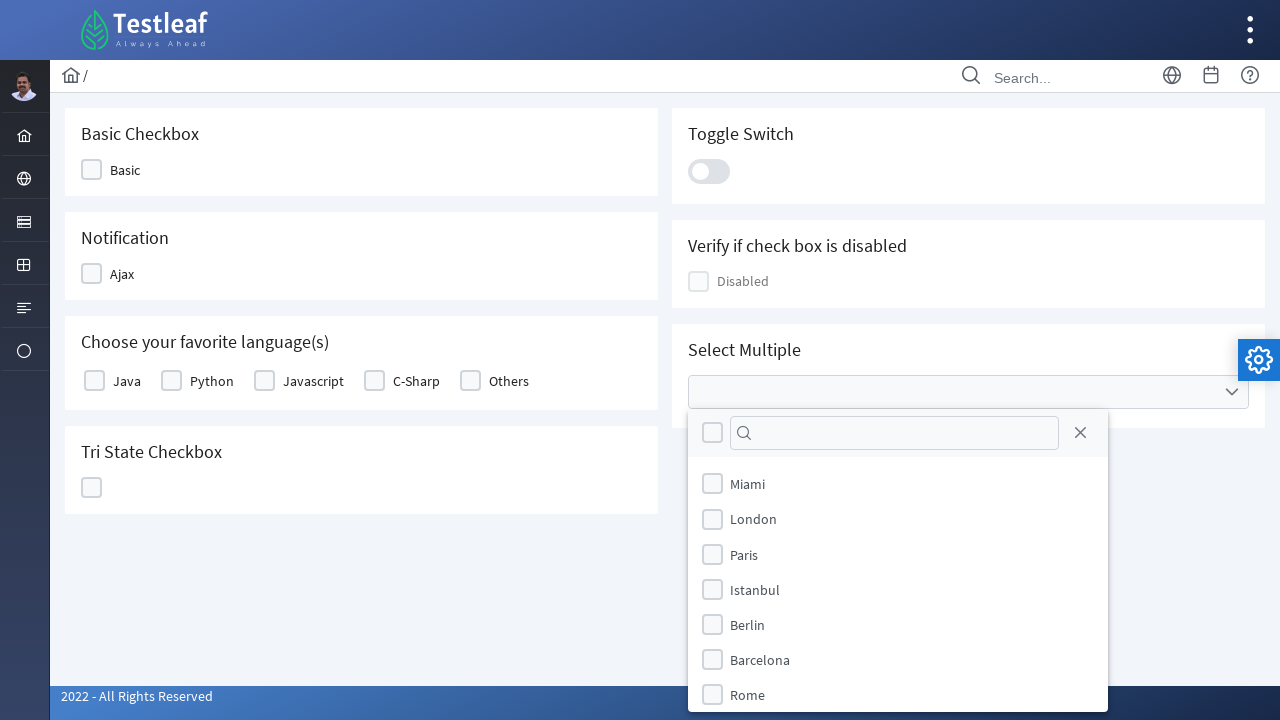

Clicked on a city checkbox option at (898, 694) on li.ui-selectcheckboxmenu-item >> nth=6
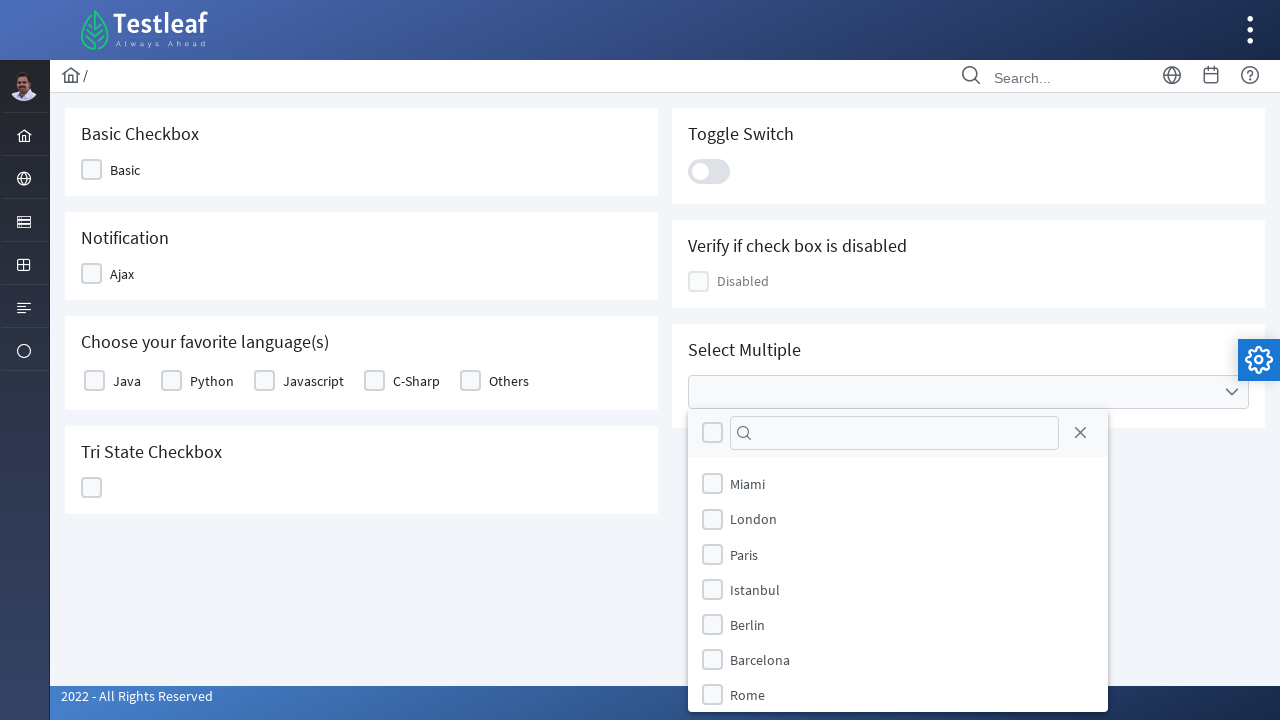

Waited 500ms between checkbox selections
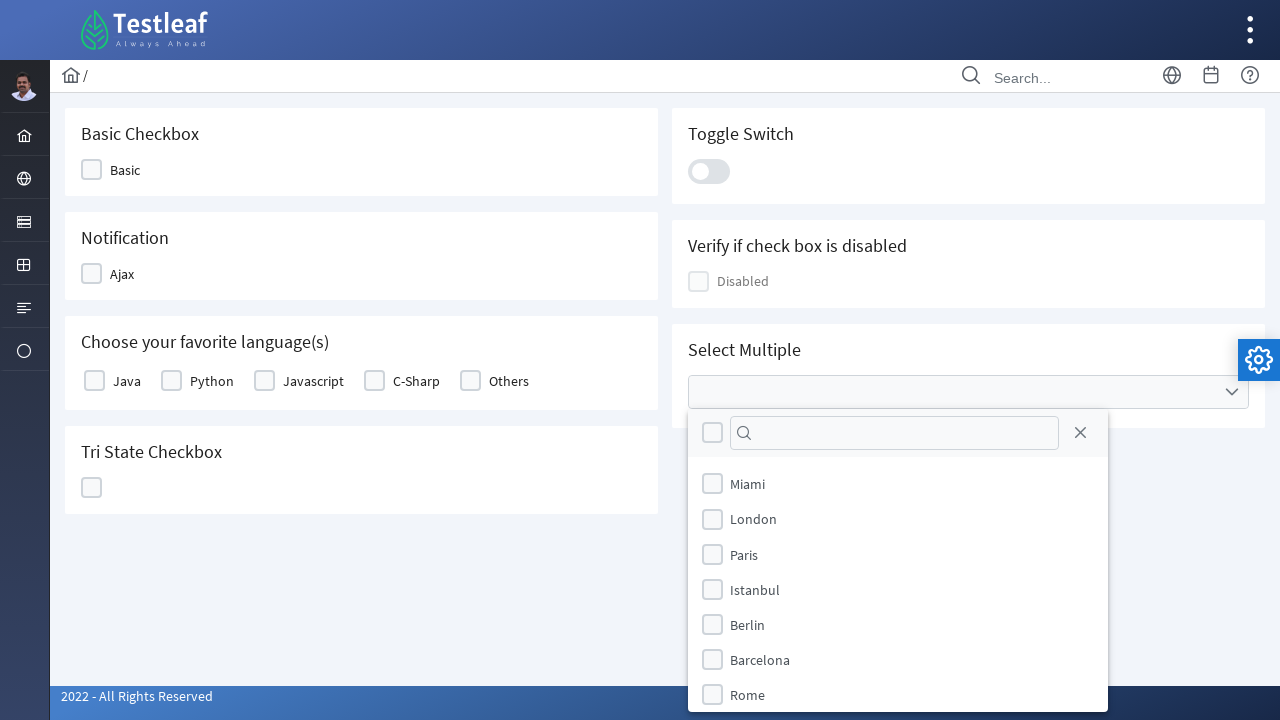

Clicked on a city checkbox option at (898, 695) on li.ui-selectcheckboxmenu-item >> nth=7
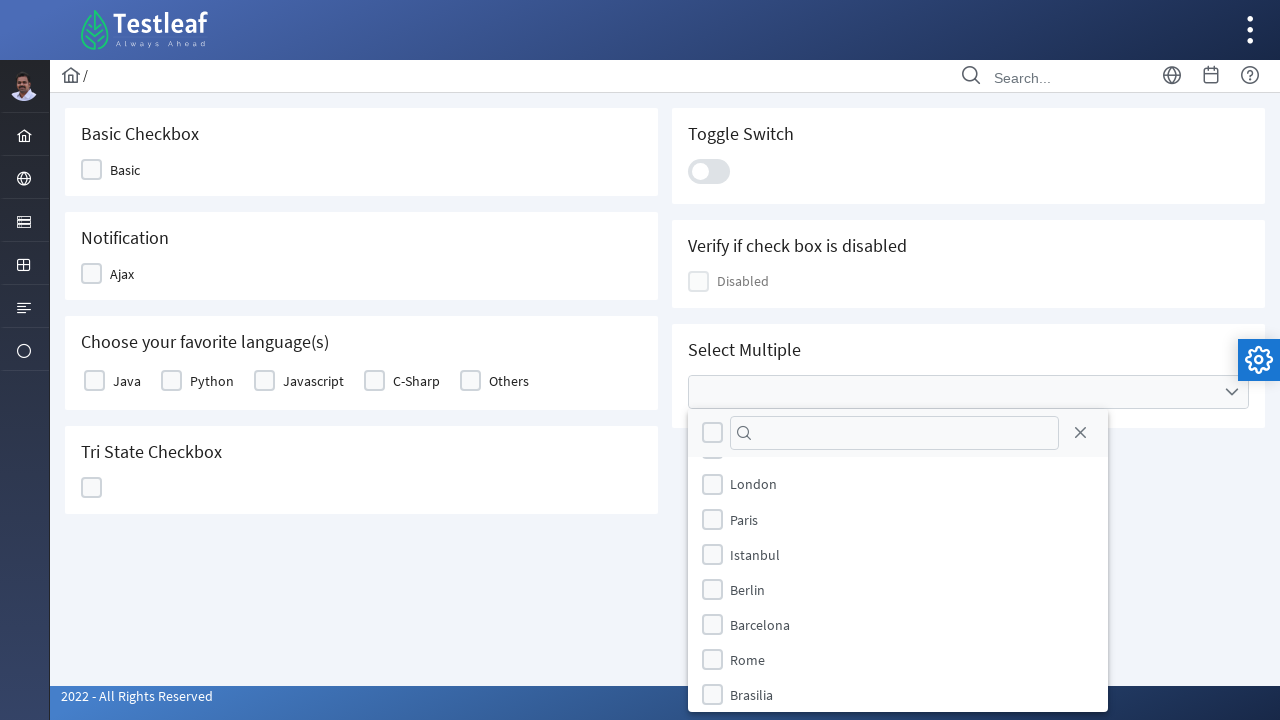

Waited 500ms between checkbox selections
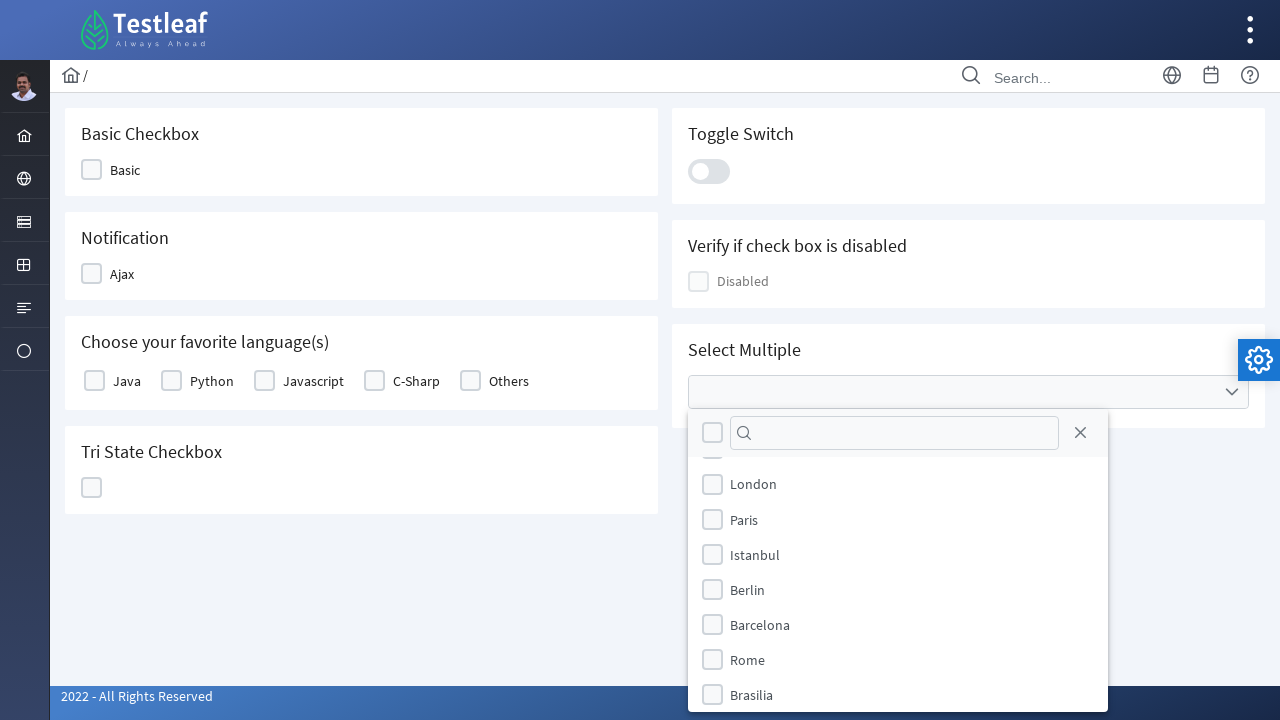

Clicked on a city checkbox option at (898, 695) on li.ui-selectcheckboxmenu-item >> nth=8
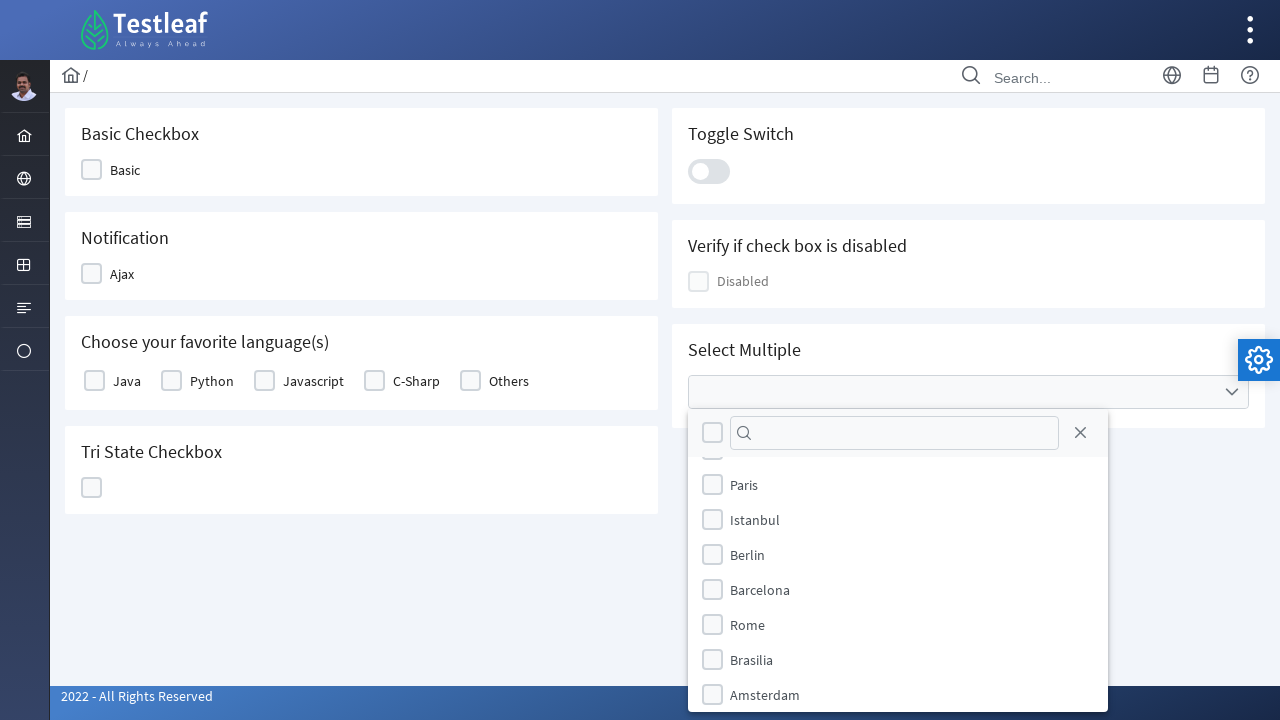

Waited 500ms between checkbox selections
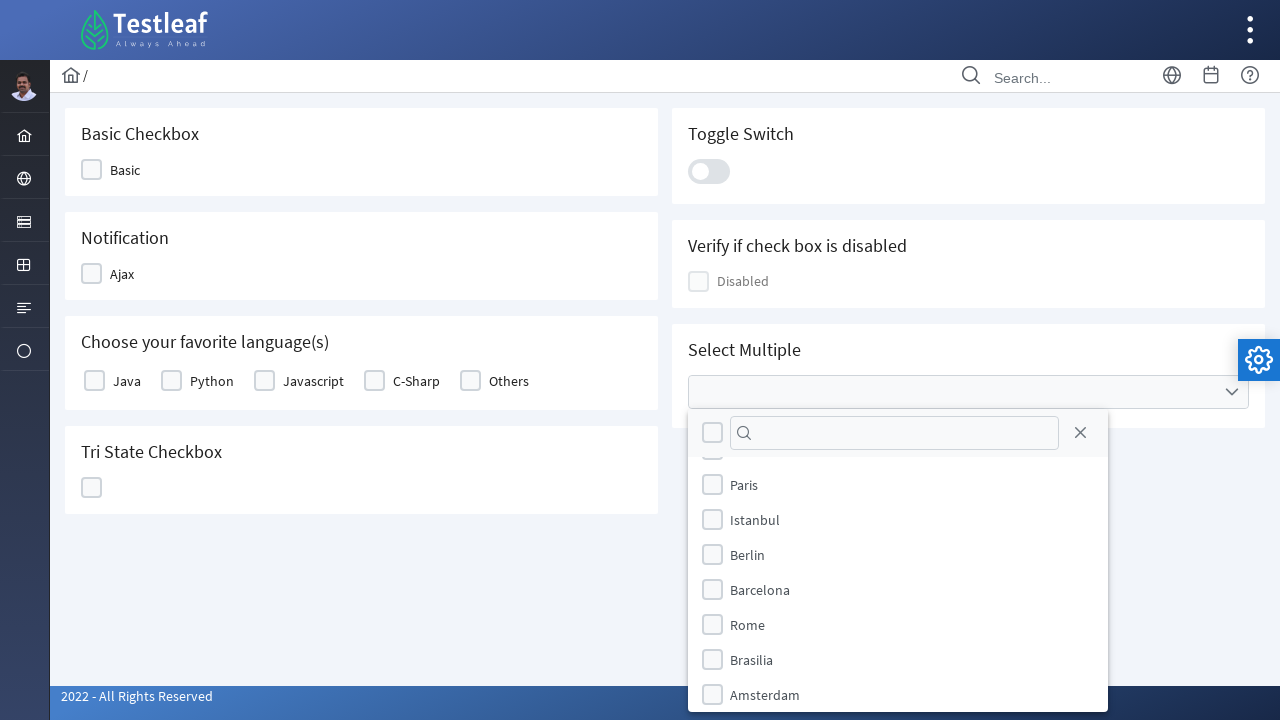

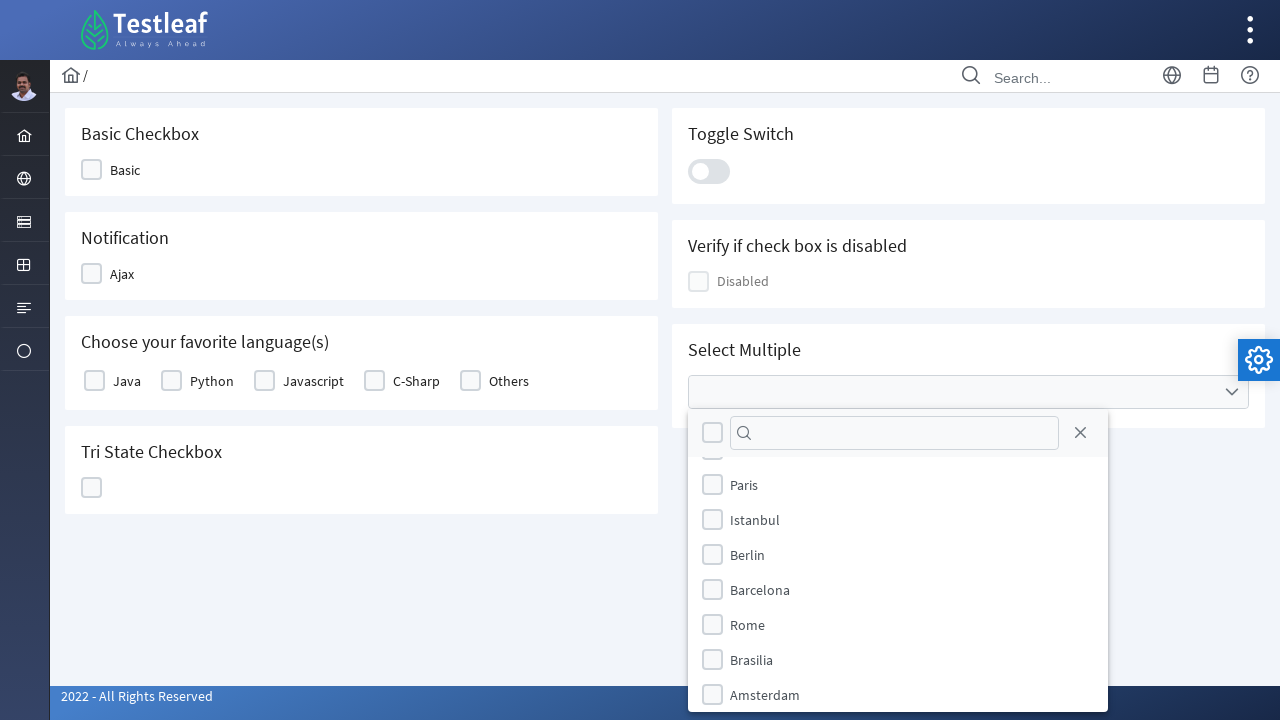